Tests iframe interaction by modifying the text content of an h1 element within an iframe

Starting URL: https://www.w3schools.com/html/tryit.asp?filename=tryhtml_default

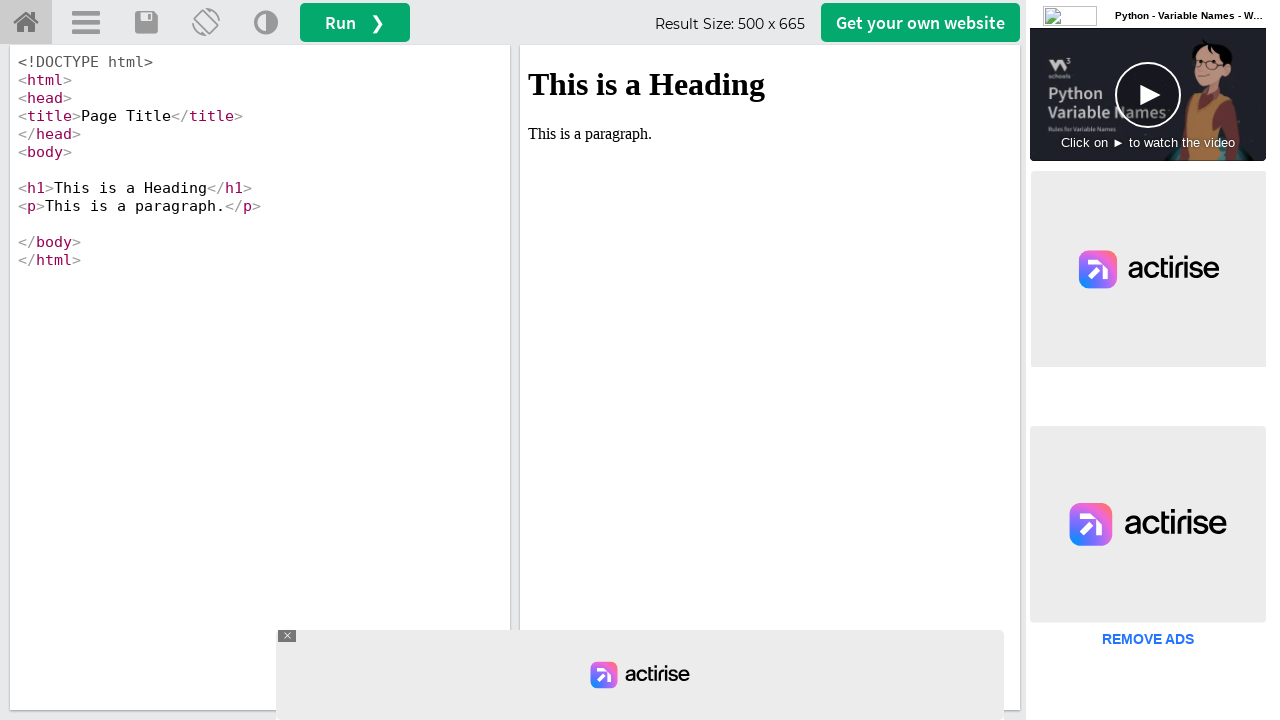

Located iframe#iframeResult
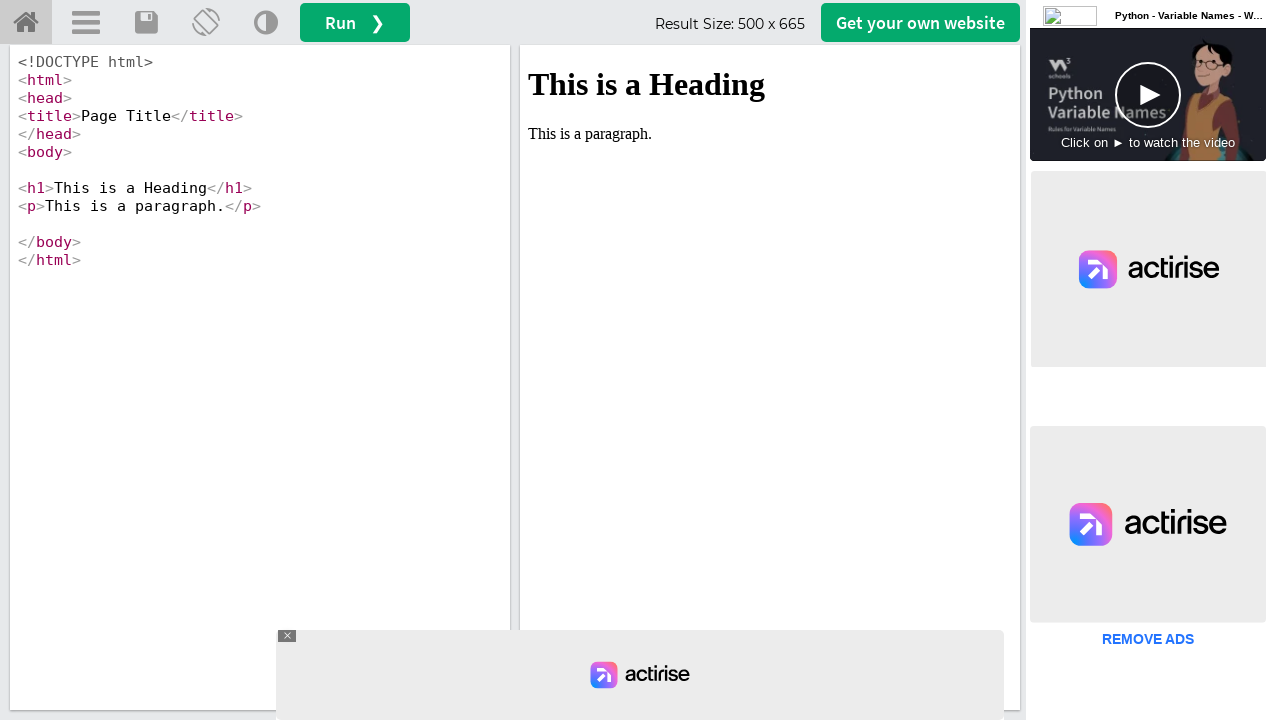

Modified h1 content within iframe to '¡JOSE!'
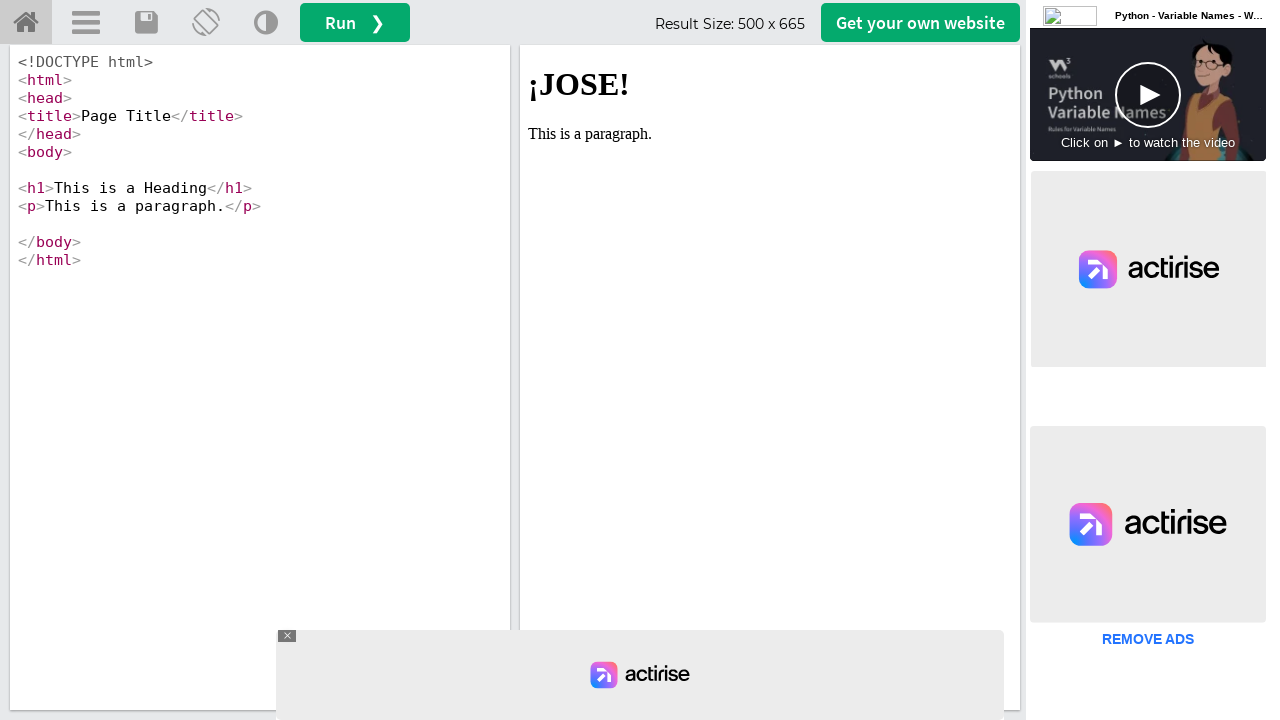

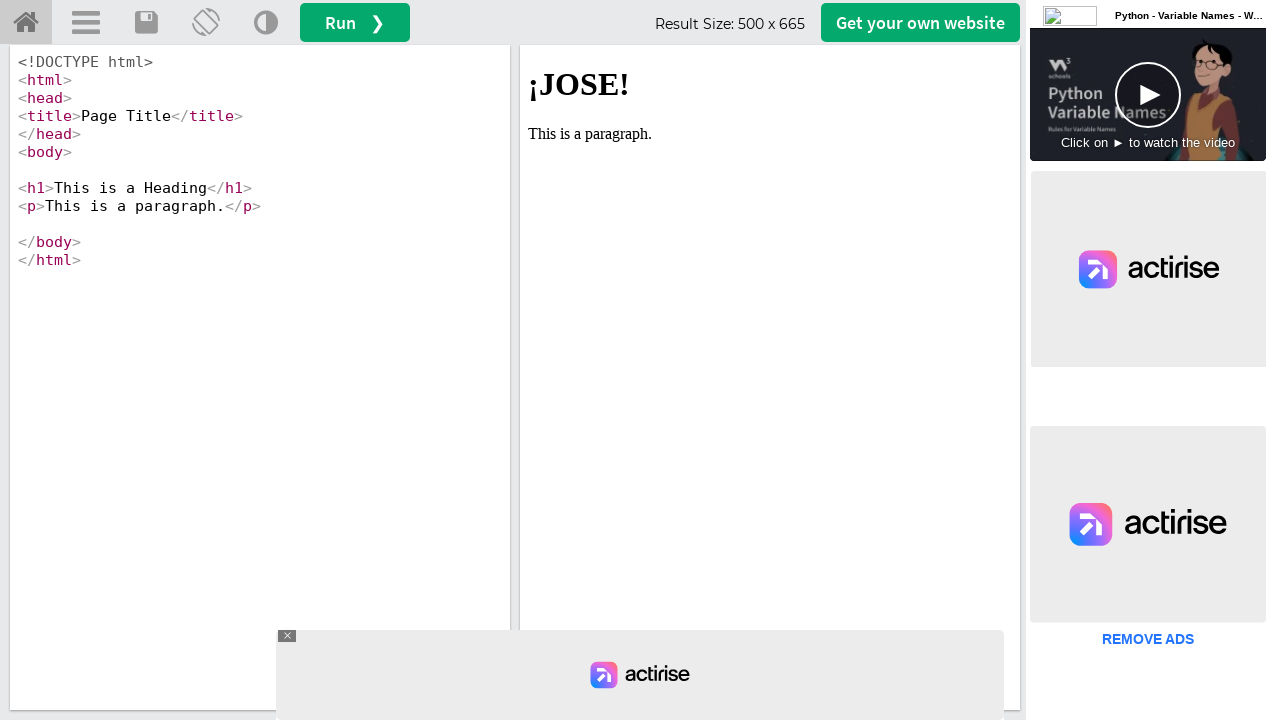